Tests Bootstrap dropdown functionality by scrolling to the dropdown section, opening a dropdown menu, and selecting a specific option from the list

Starting URL: https://getbootstrap.com/docs/4.0/components/dropdowns/

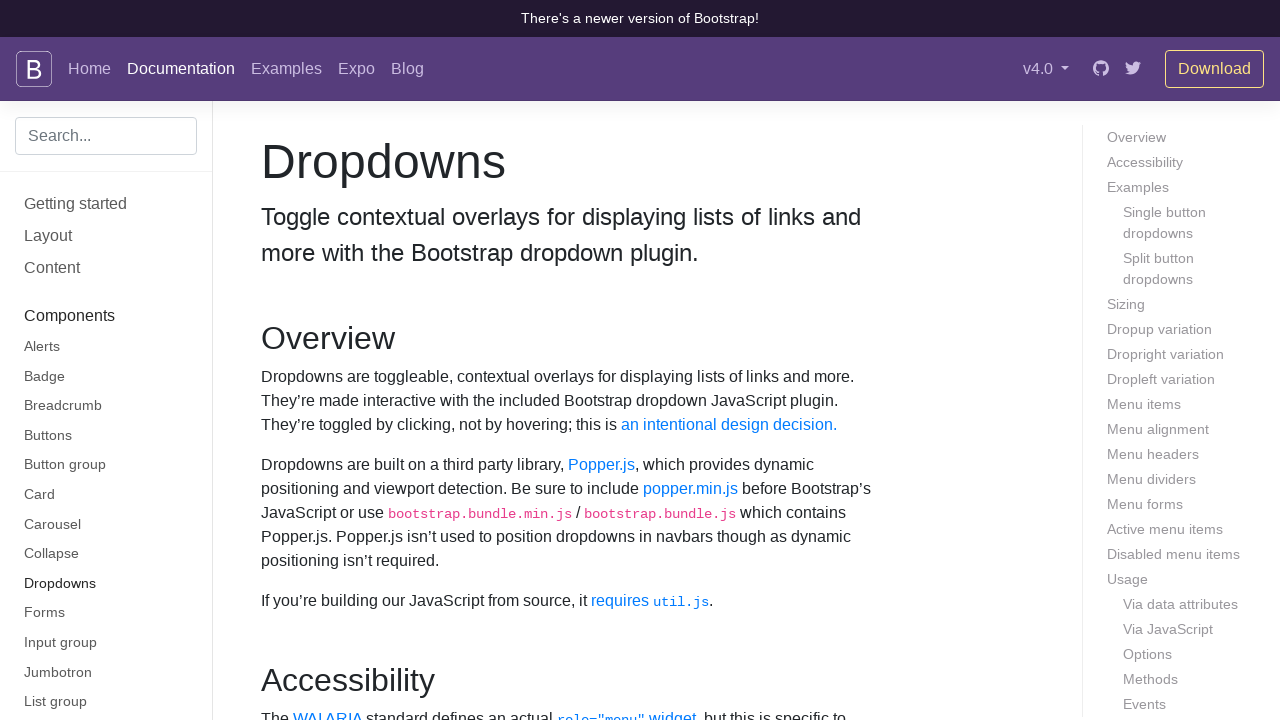

Scrolled to the 'Single button dropdowns' section
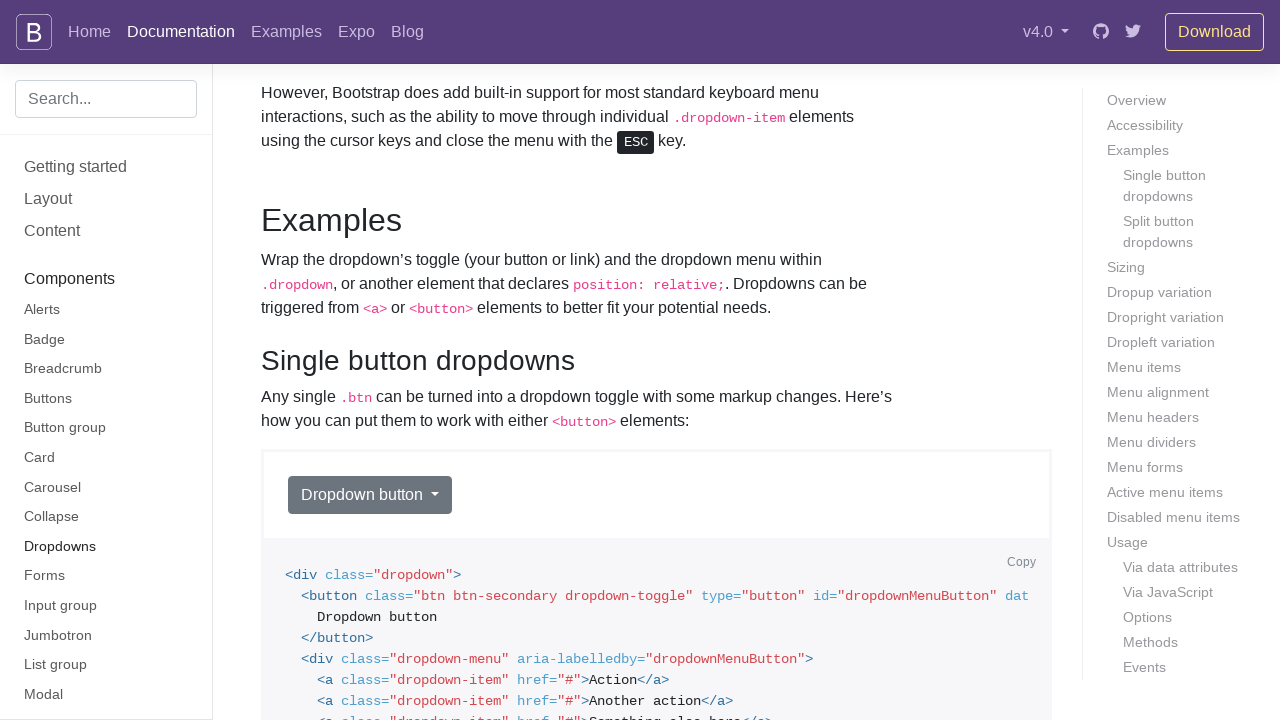

Clicked the dropdown button to open the menu at (370, 495) on #dropdownMenuButton
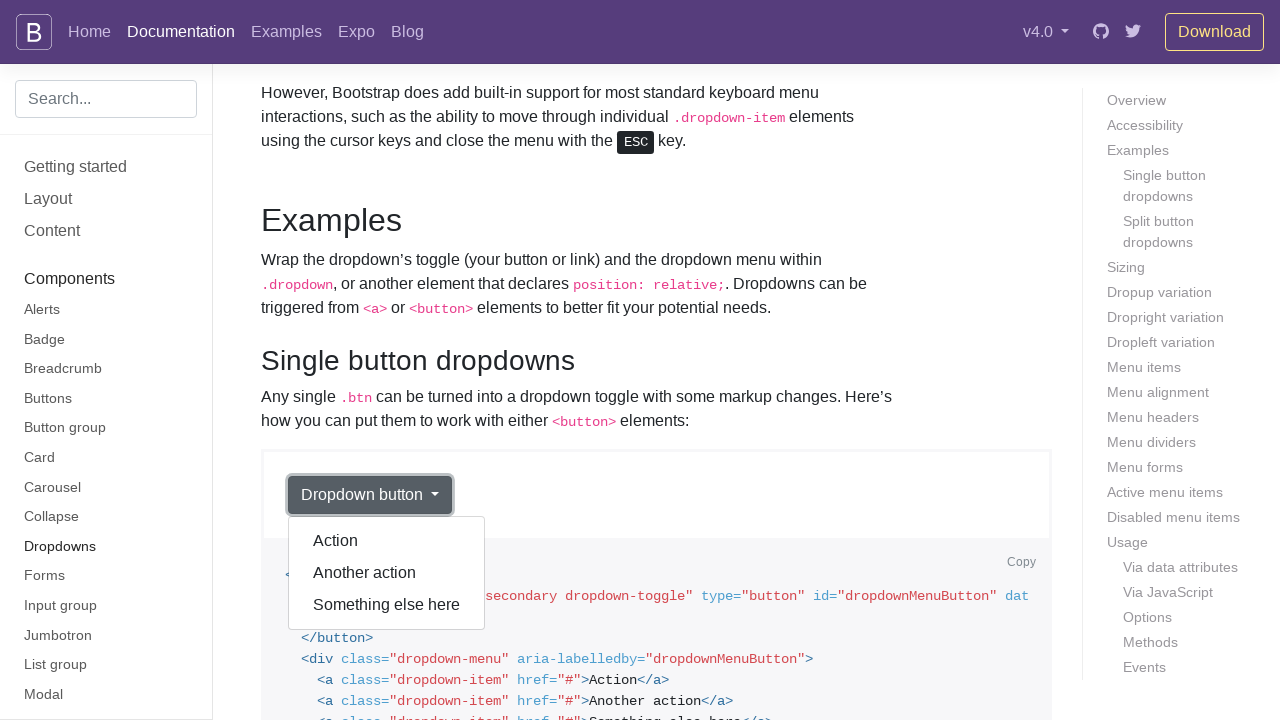

Selected 'Something else here' option from the dropdown menu at (387, 605) on xpath=//div[@class='dropdown-menu show']/a >> internal:has-text="Something else 
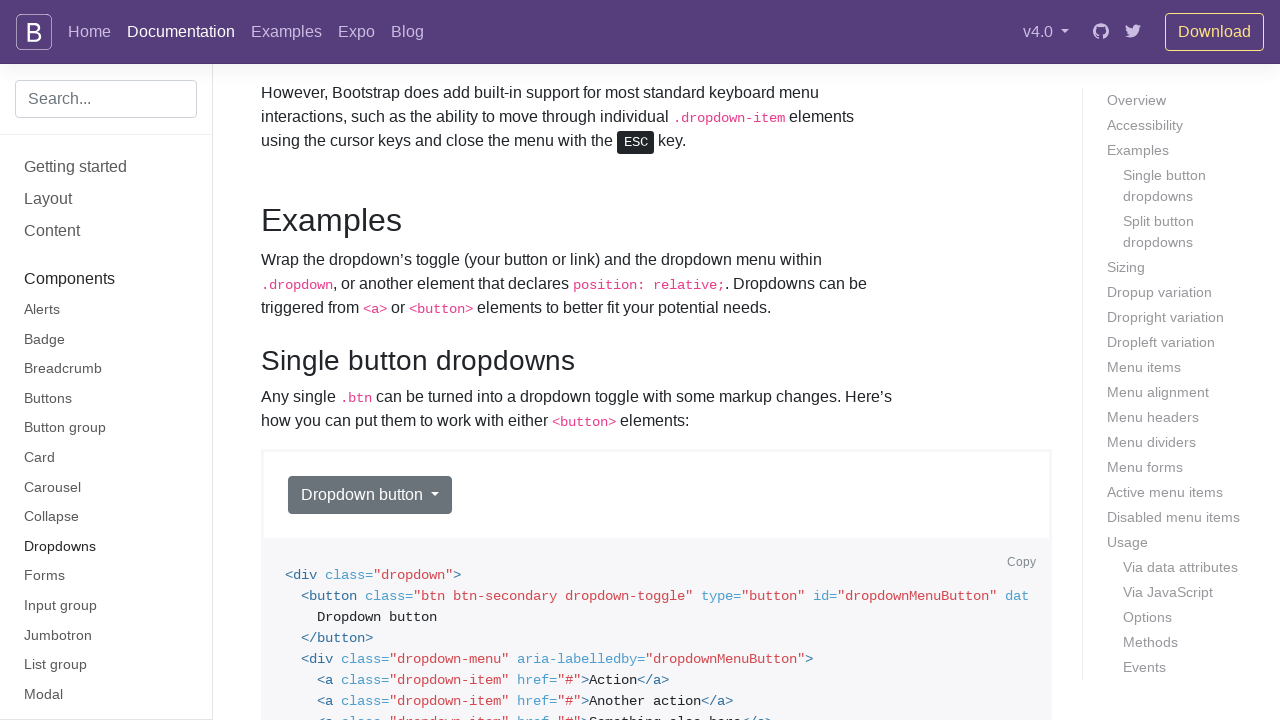

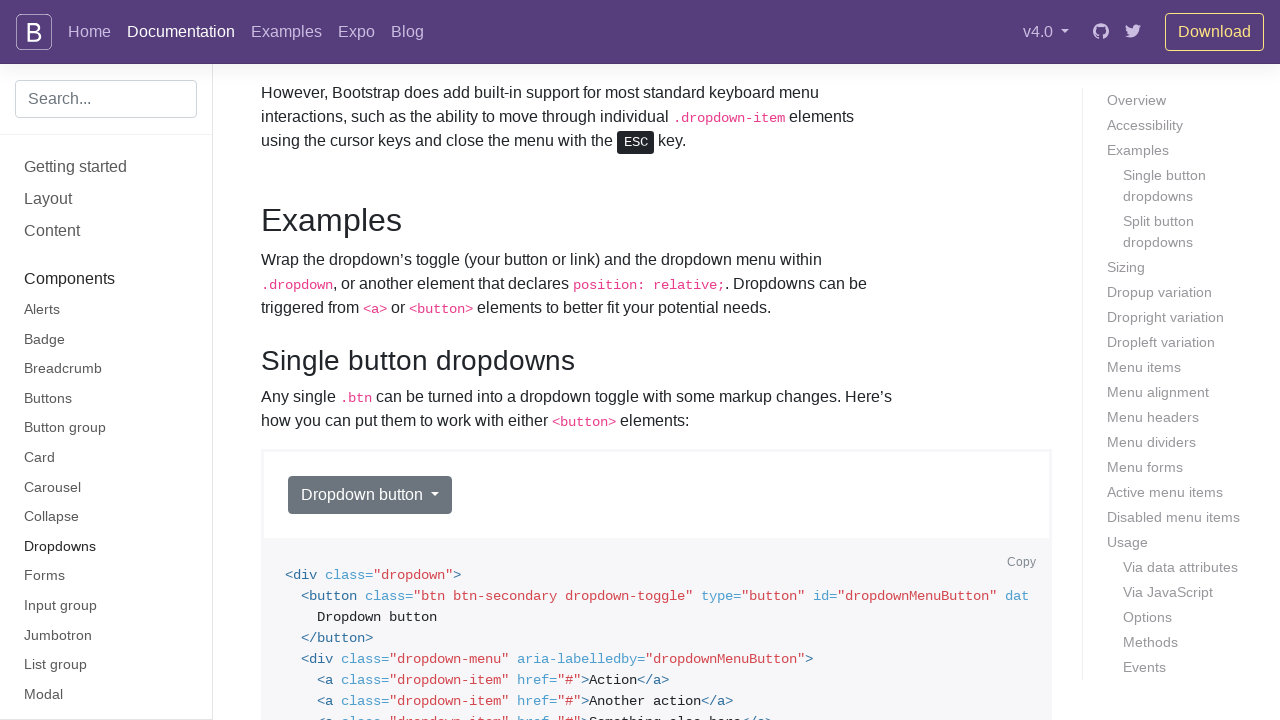